Navigates to the Python downloads page and clicks on the donate button

Starting URL: https://www.python.org/downloads/

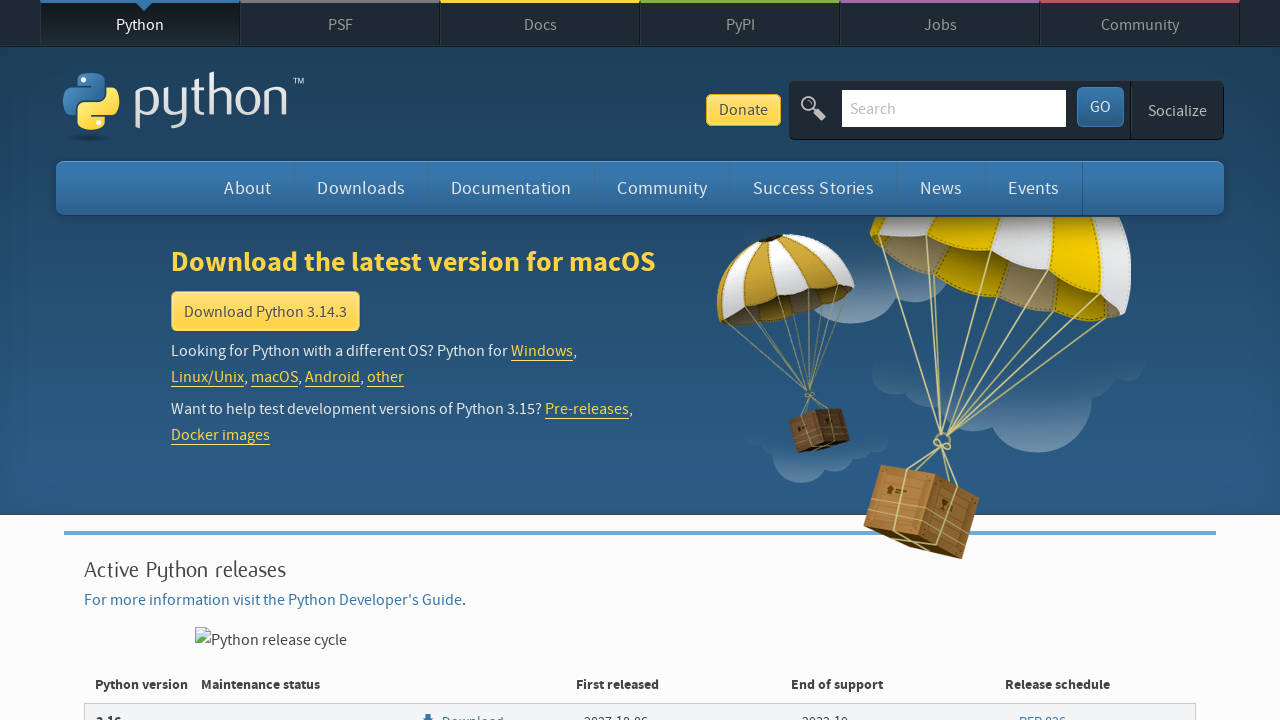

Navigated to Python downloads page
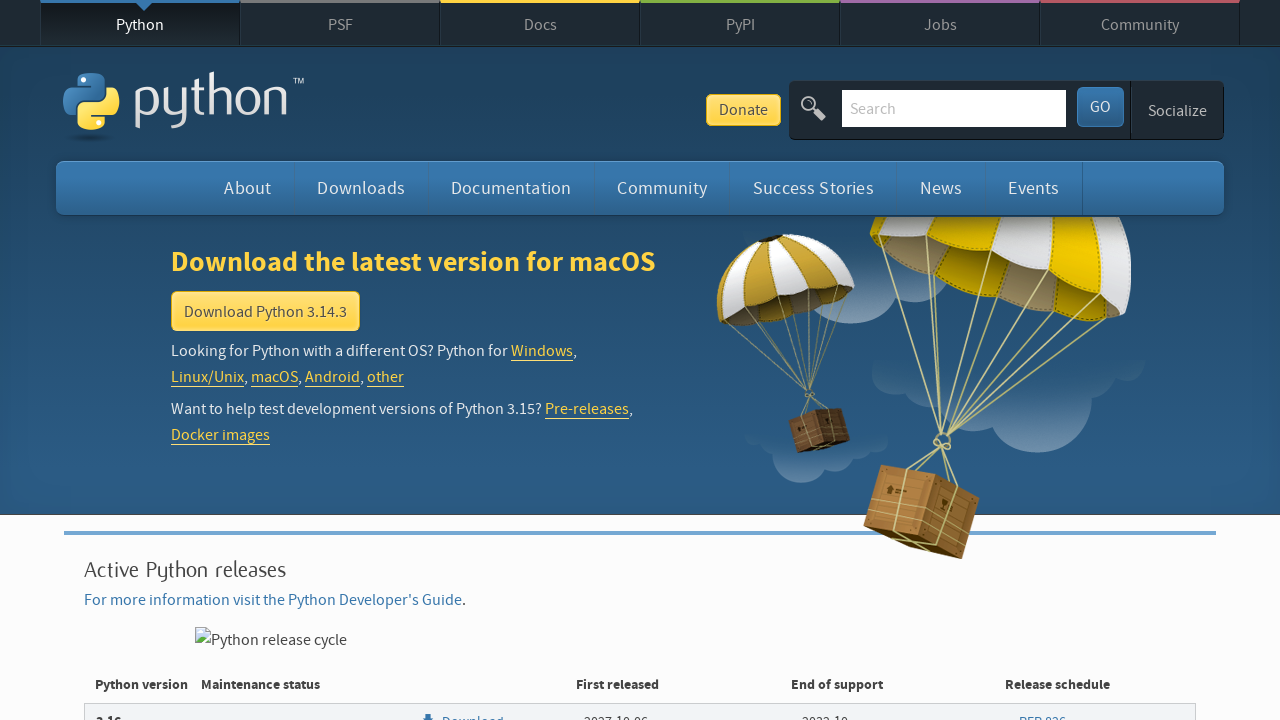

Clicked the donate button at (743, 110) on .donate-button
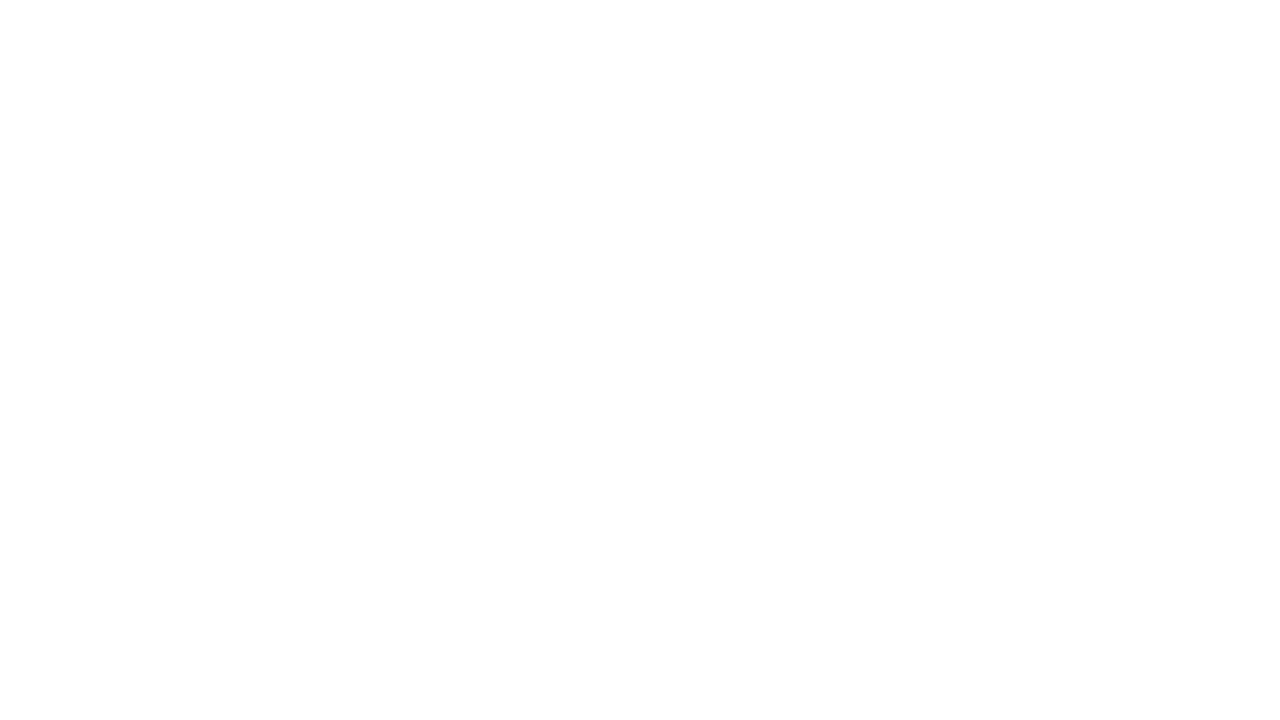

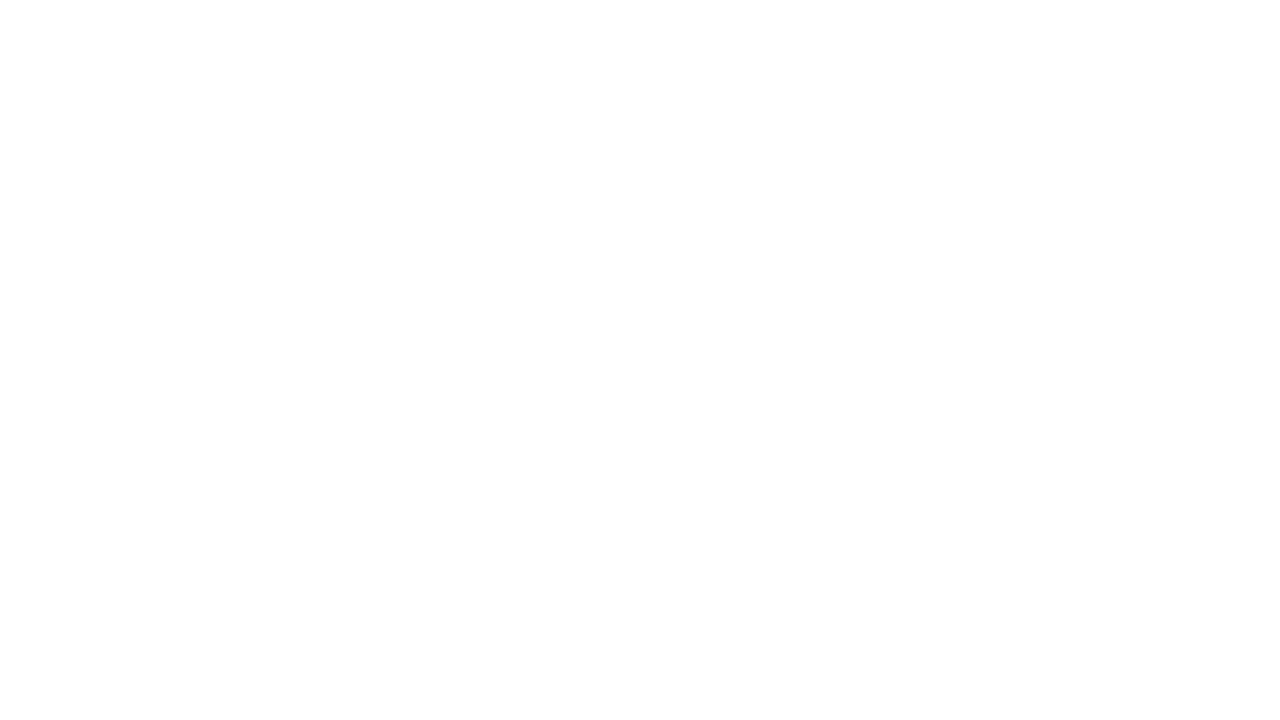